Opens the VWO application page and verifies the login page loads correctly by checking the page title

Starting URL: https://app.vwo.com

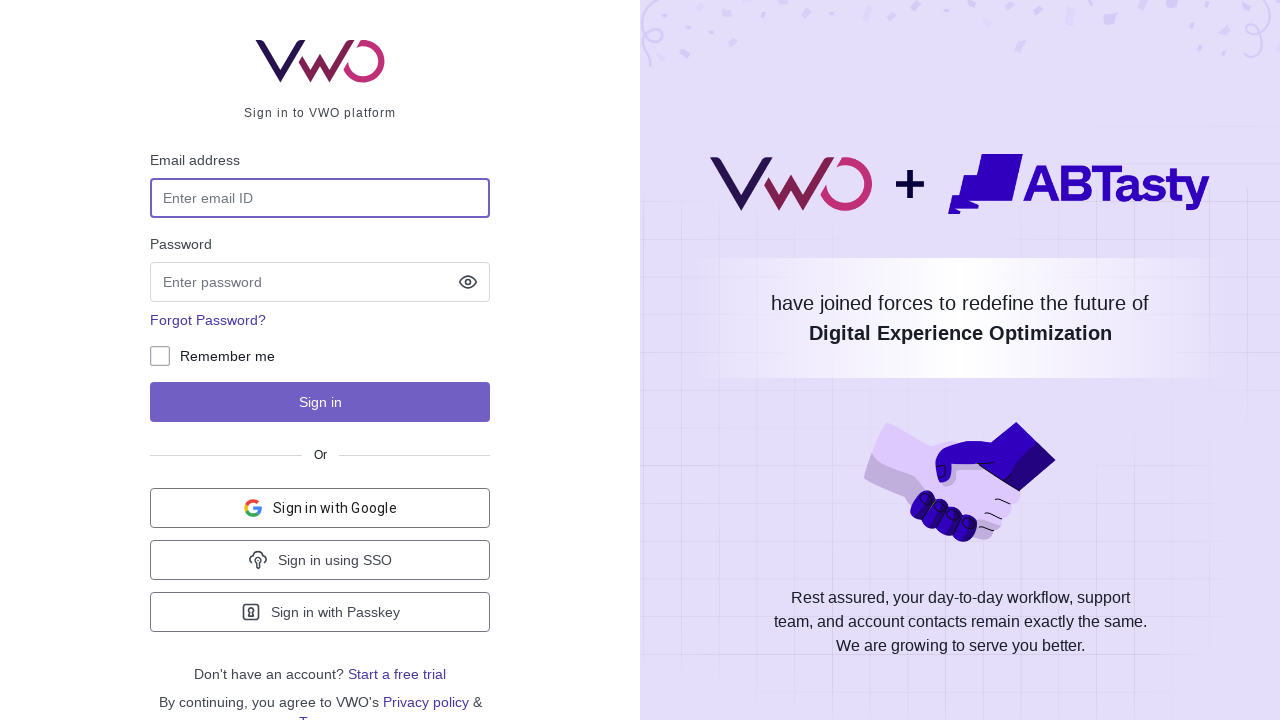

Navigated to VWO application login page at https://app.vwo.com
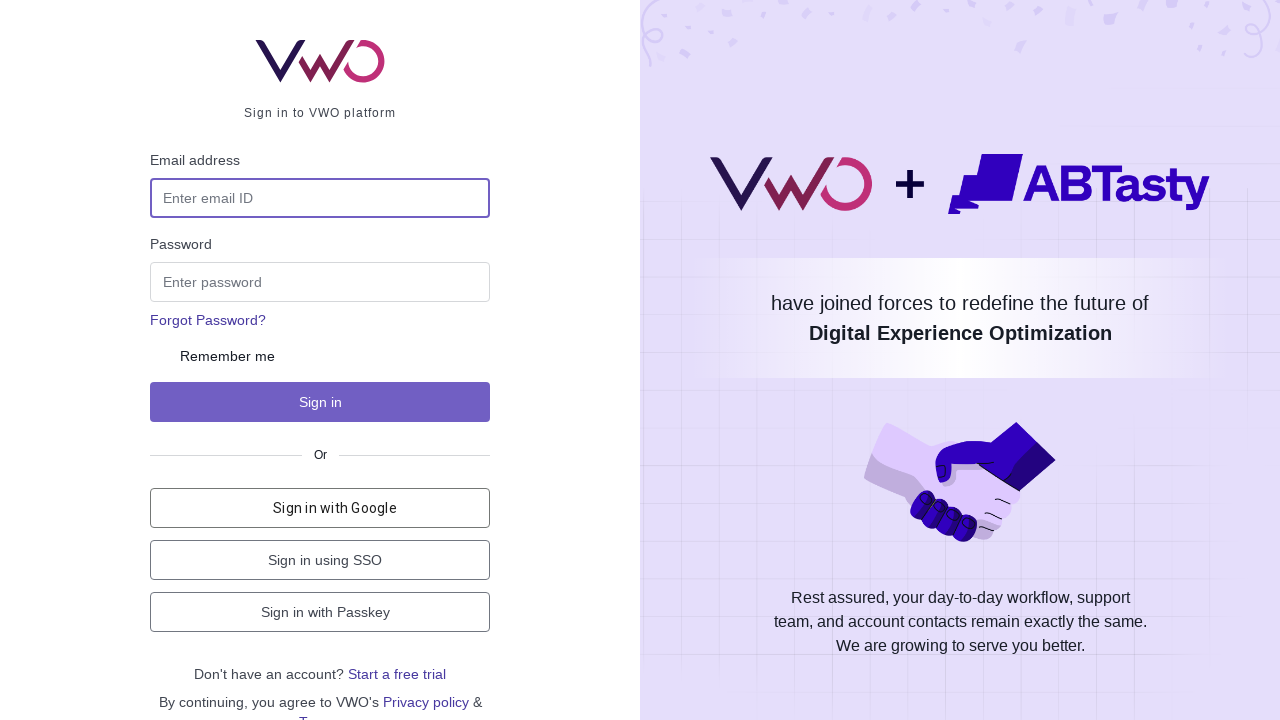

Page loaded and DOM content is ready
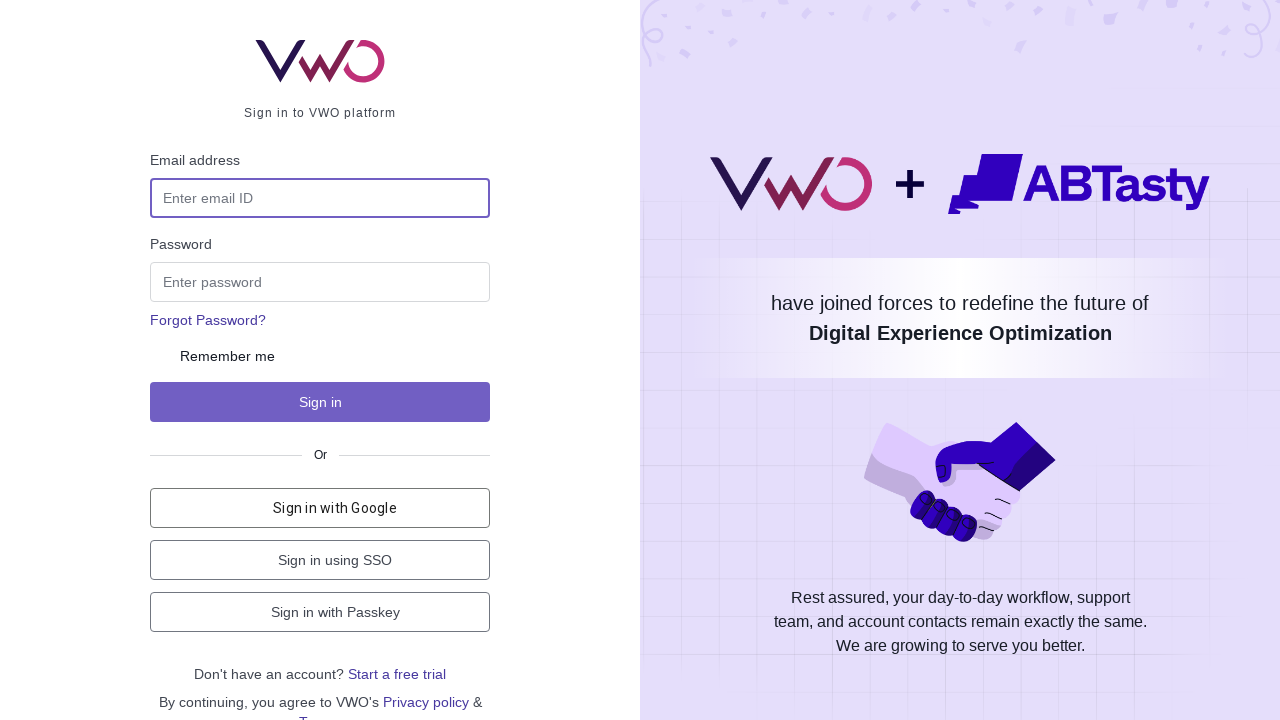

Verified page title is 'Login - VWO'
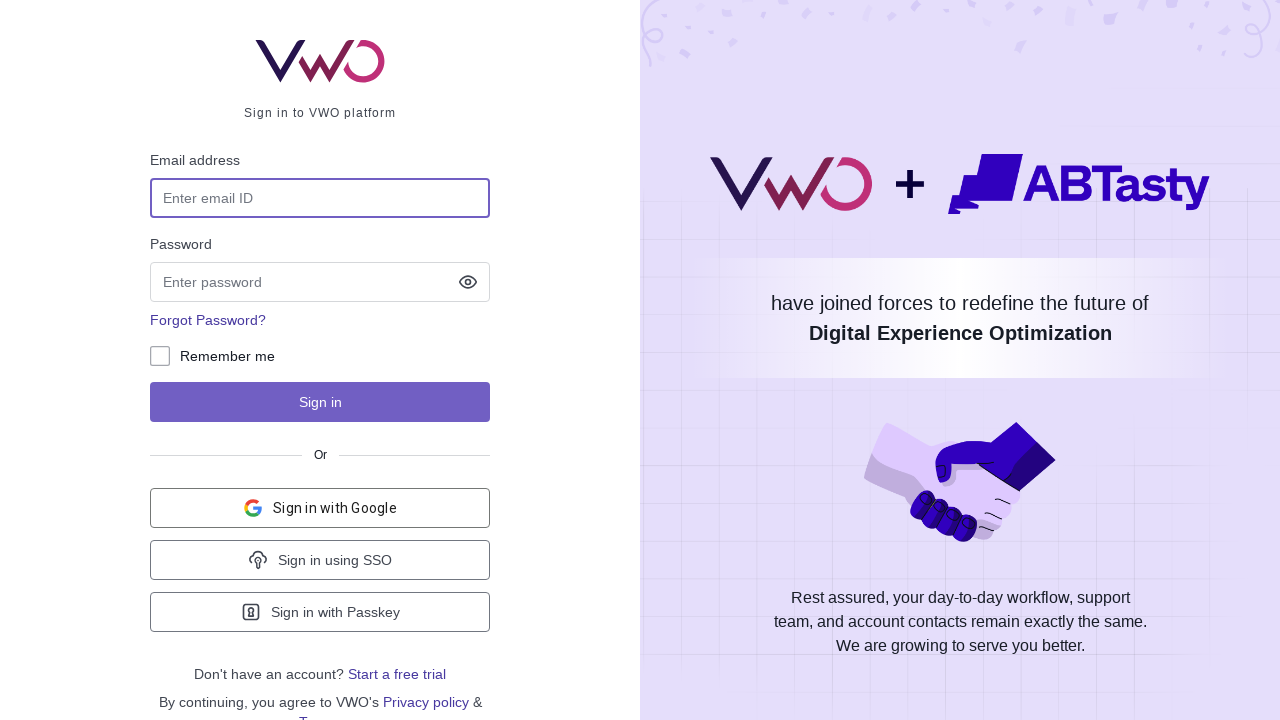

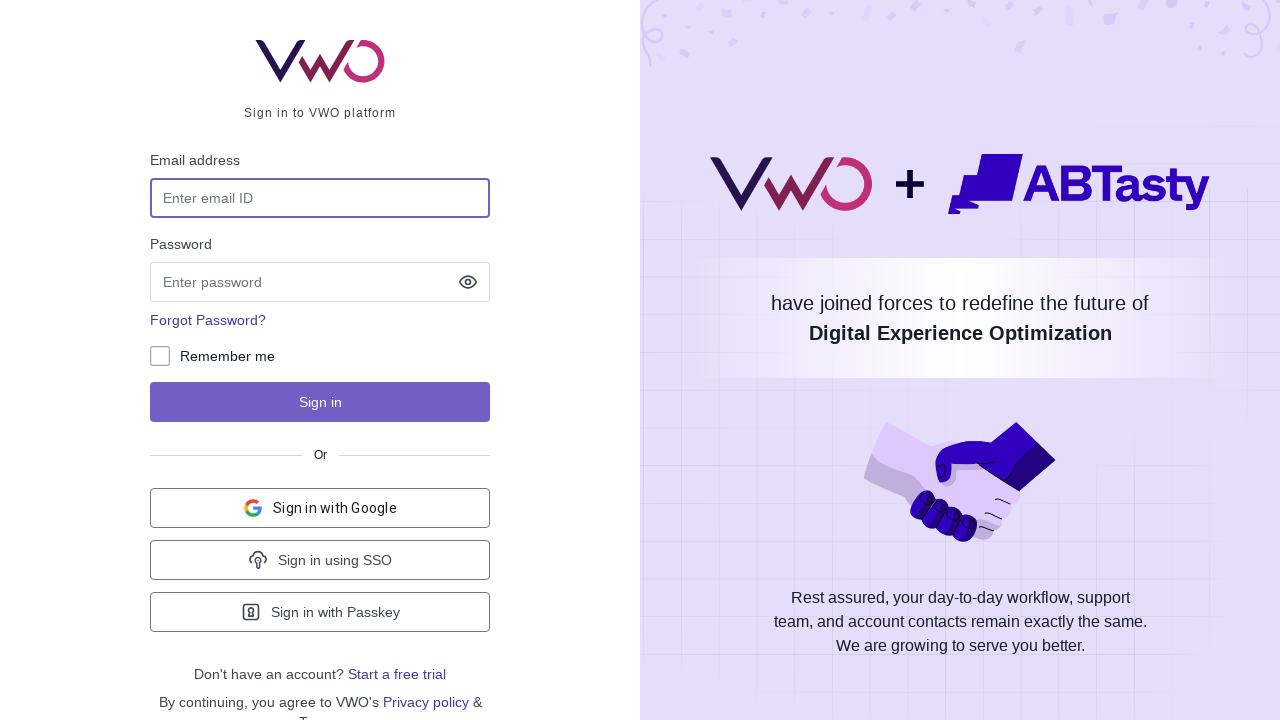